Tests job posting form by navigating to the job post page, filling in job details including title, email, location, job type selection, and description

Starting URL: https://alchemy.hguy.co/jobs

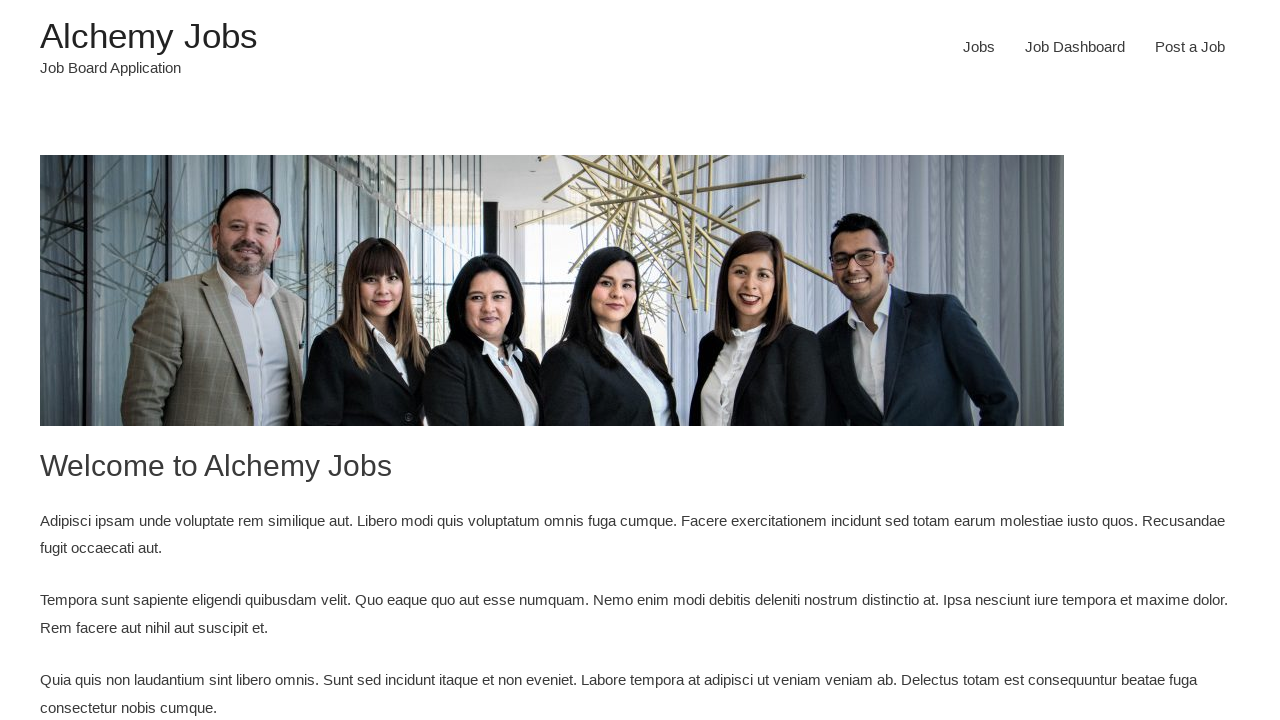

Clicked on job post navigation link at (1190, 47) on #menu-item-26 a
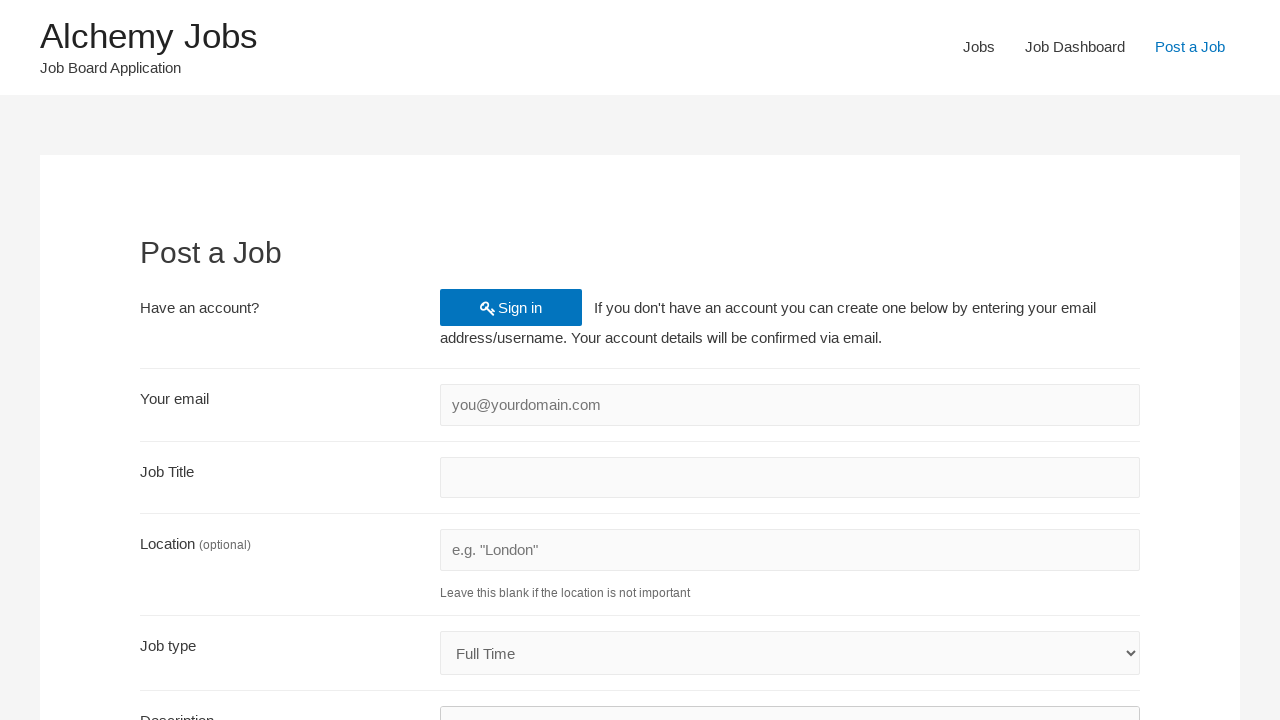

Filled in job title field with 'Senior QA Engineer' on input[name='job_title']
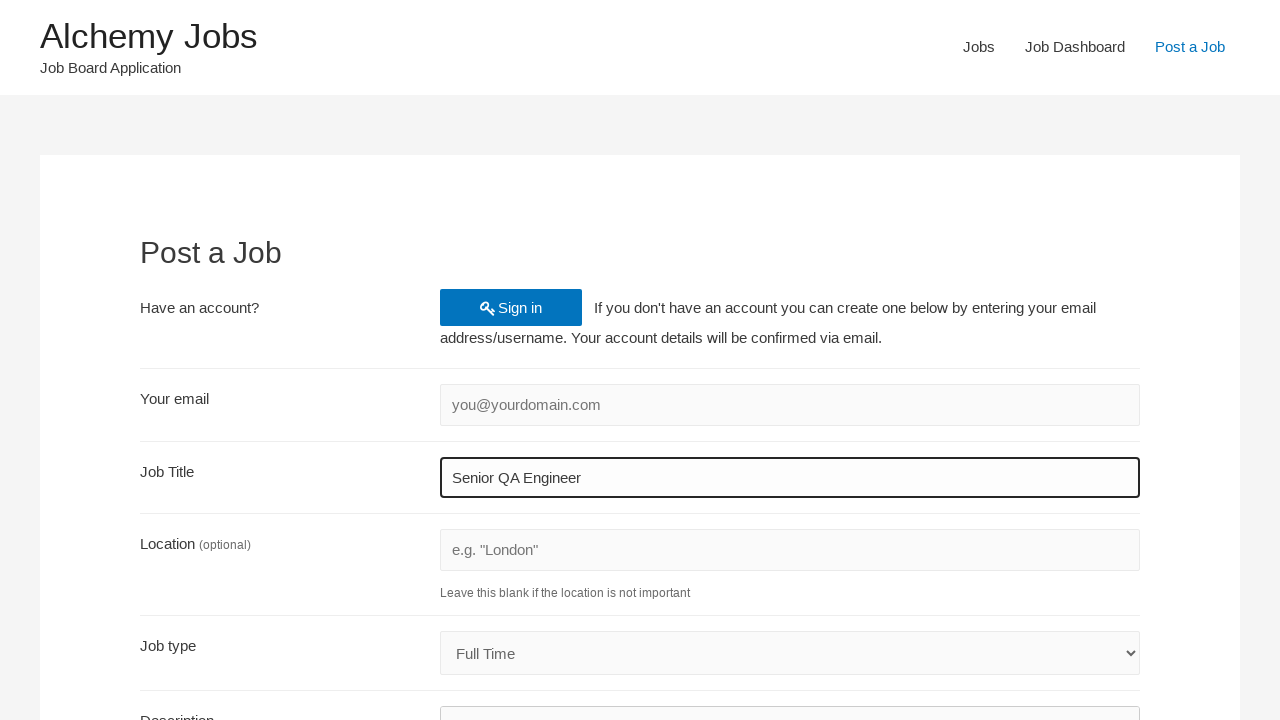

Filled in email field with 'jobposter2024@gmail.com' on input[name='create_account_email']
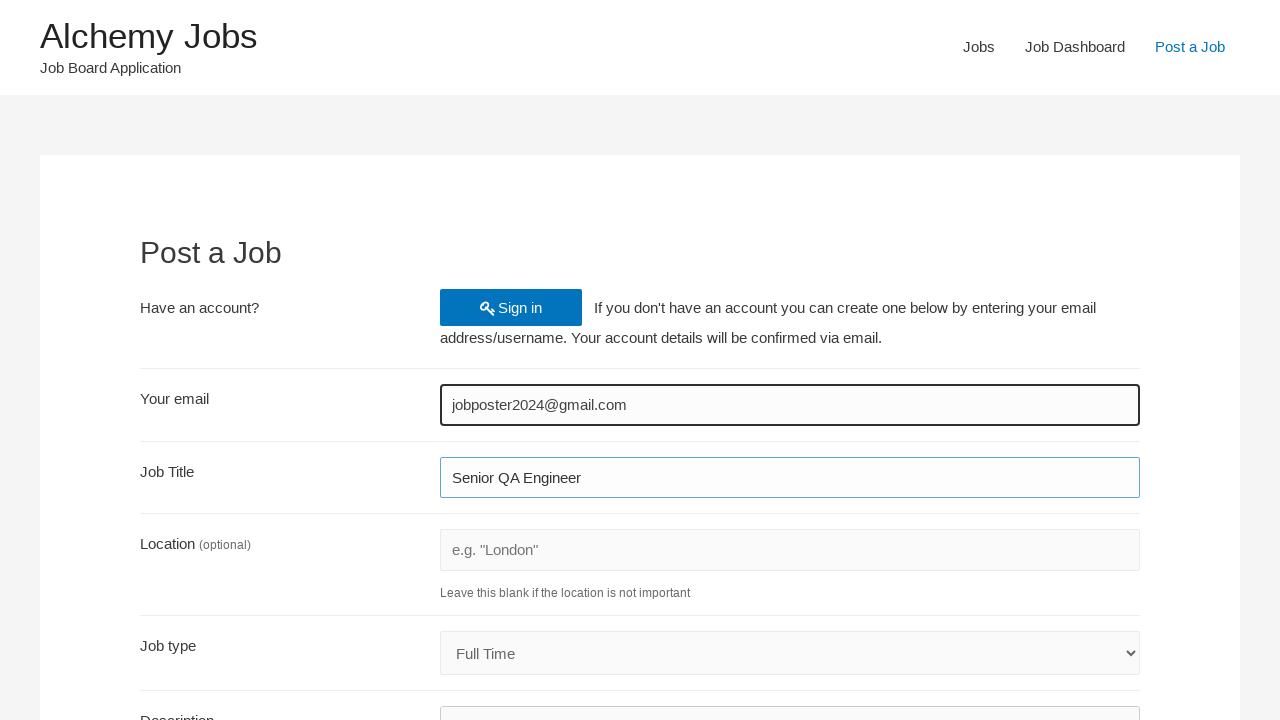

Filled in job location field with 'San Francisco' on #job_location
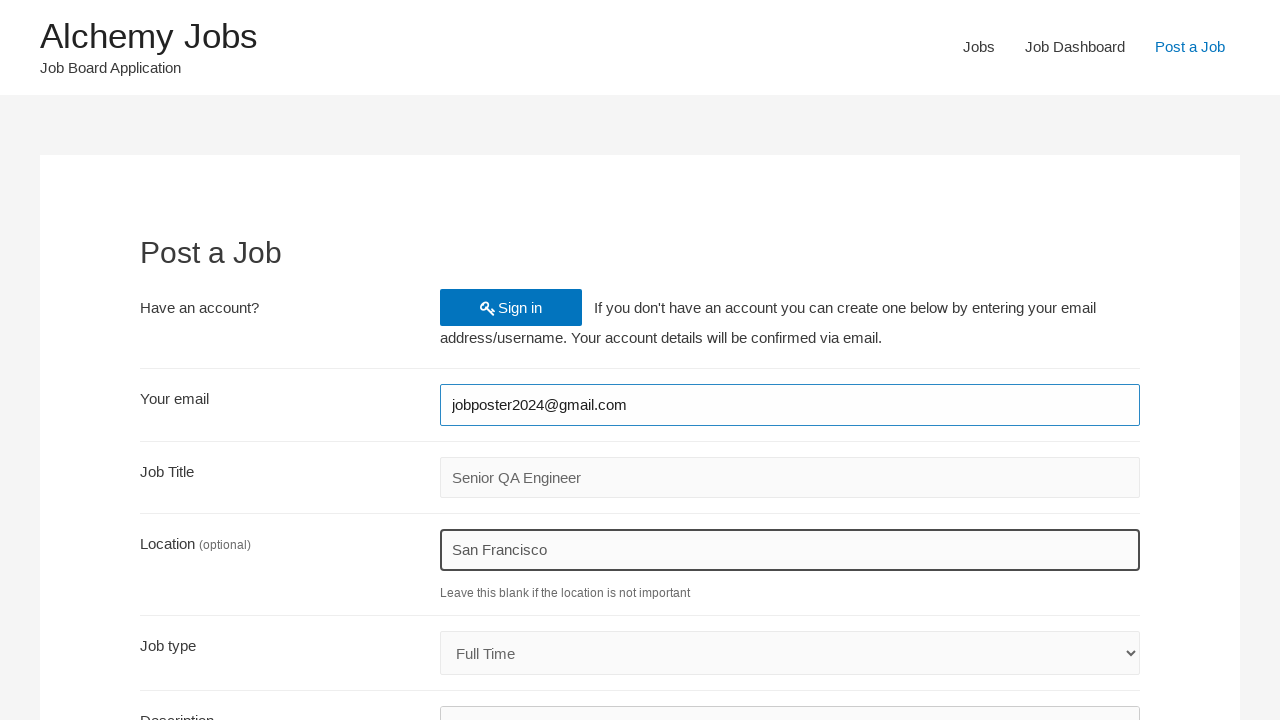

Selected 'Internship' from job type dropdown on #job_type
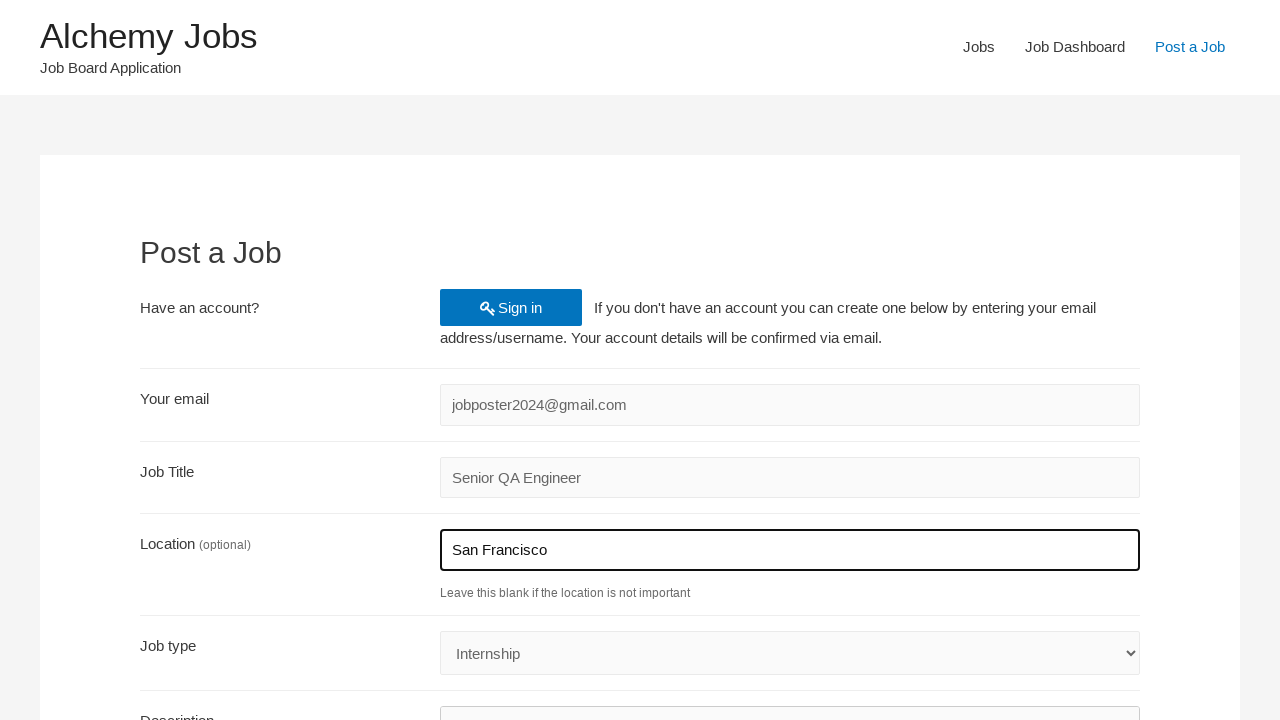

Clicked on job description textarea at (790, 632) on textarea[name='job_description']
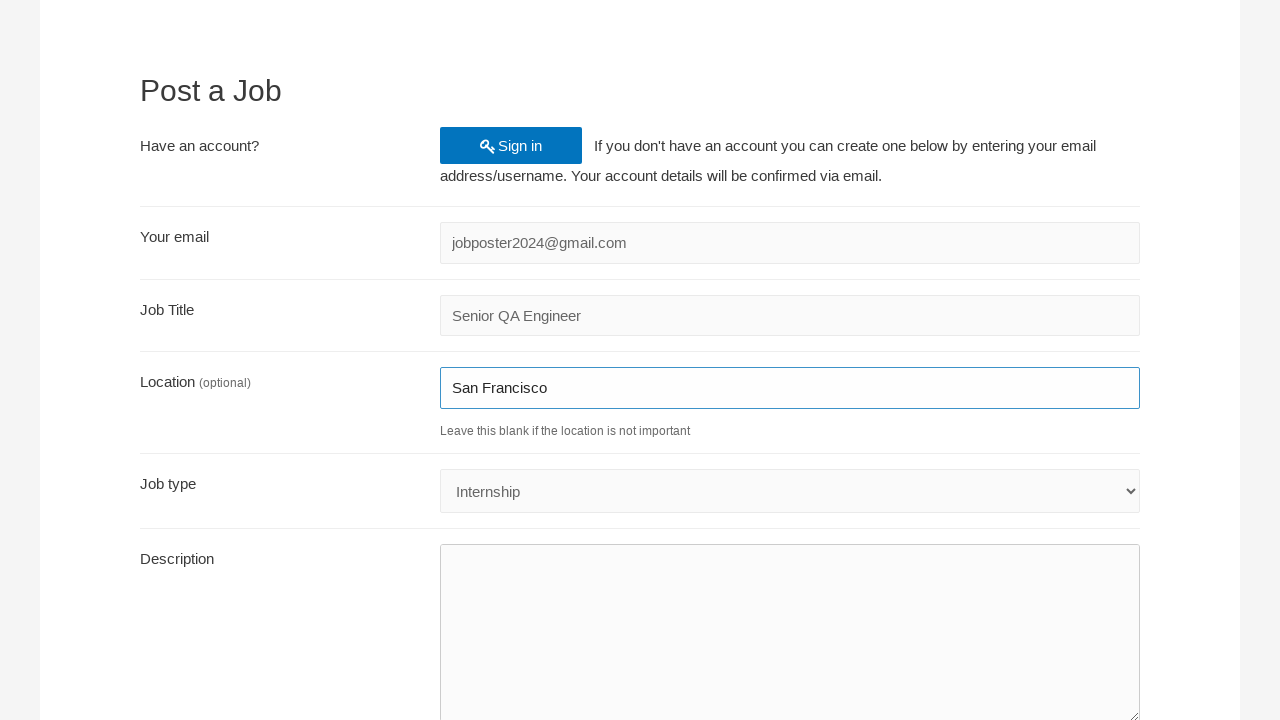

Filled in job description with required qualifications text on textarea[name='job_description']
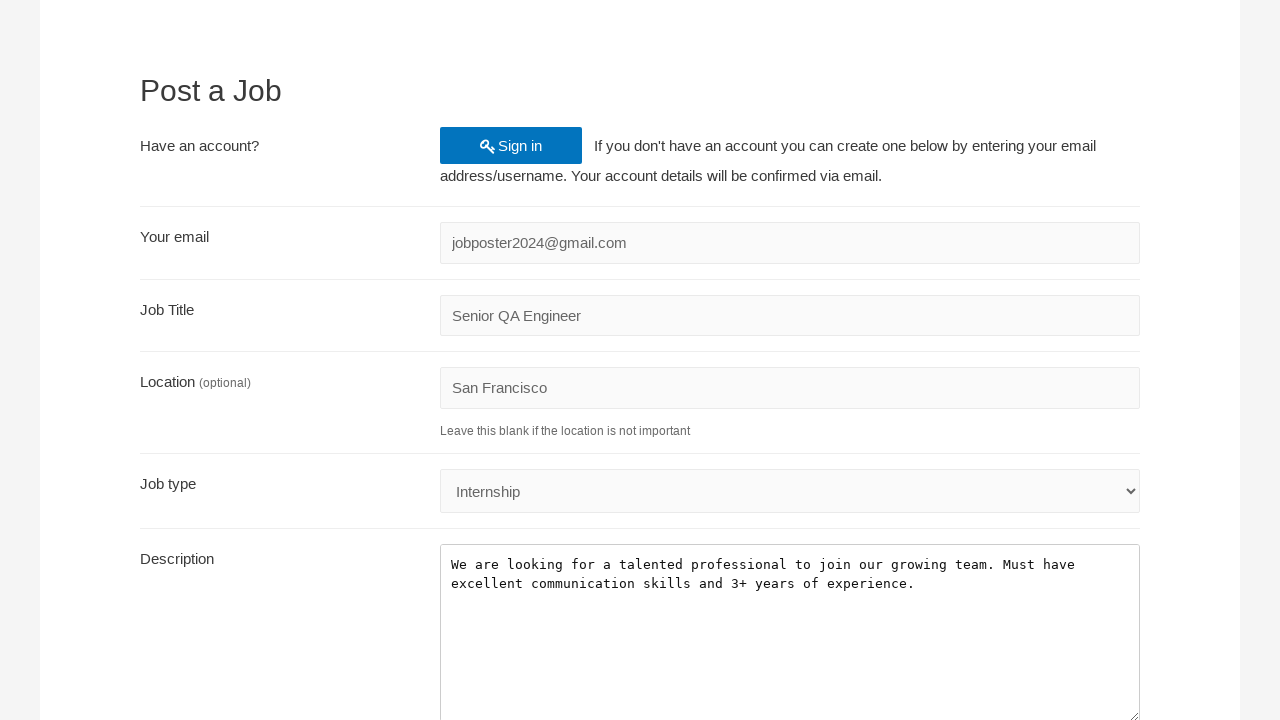

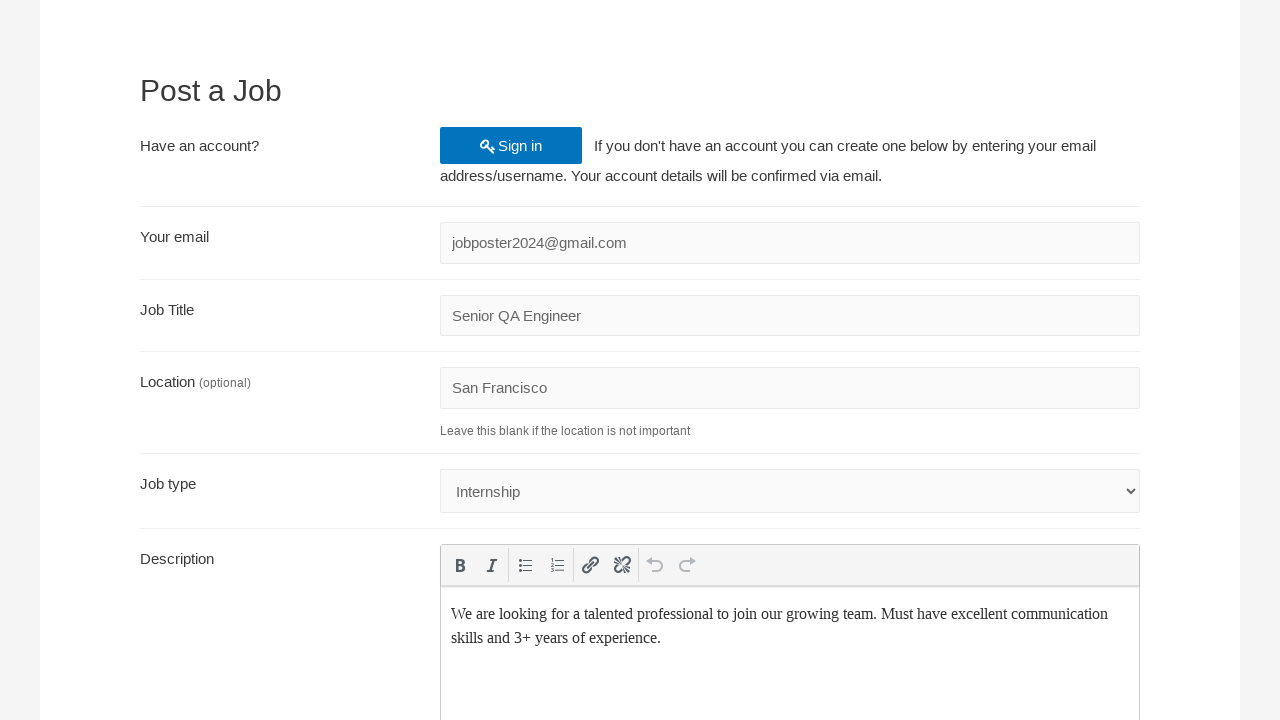